Tests the text box form by entering a full name, submitting the form, and verifying the output displays the entered name

Starting URL: https://demoqa.com/text-box

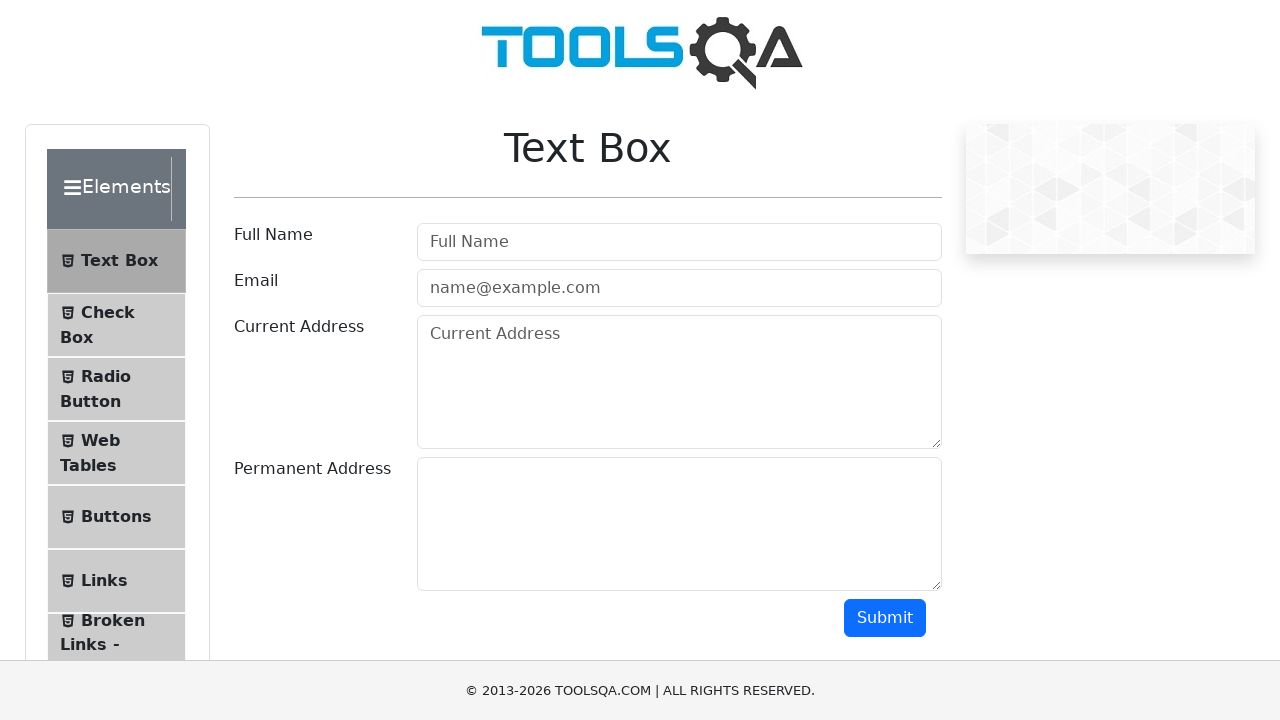

Entered full name 'Ingrida Gu' in the userName field on #userName
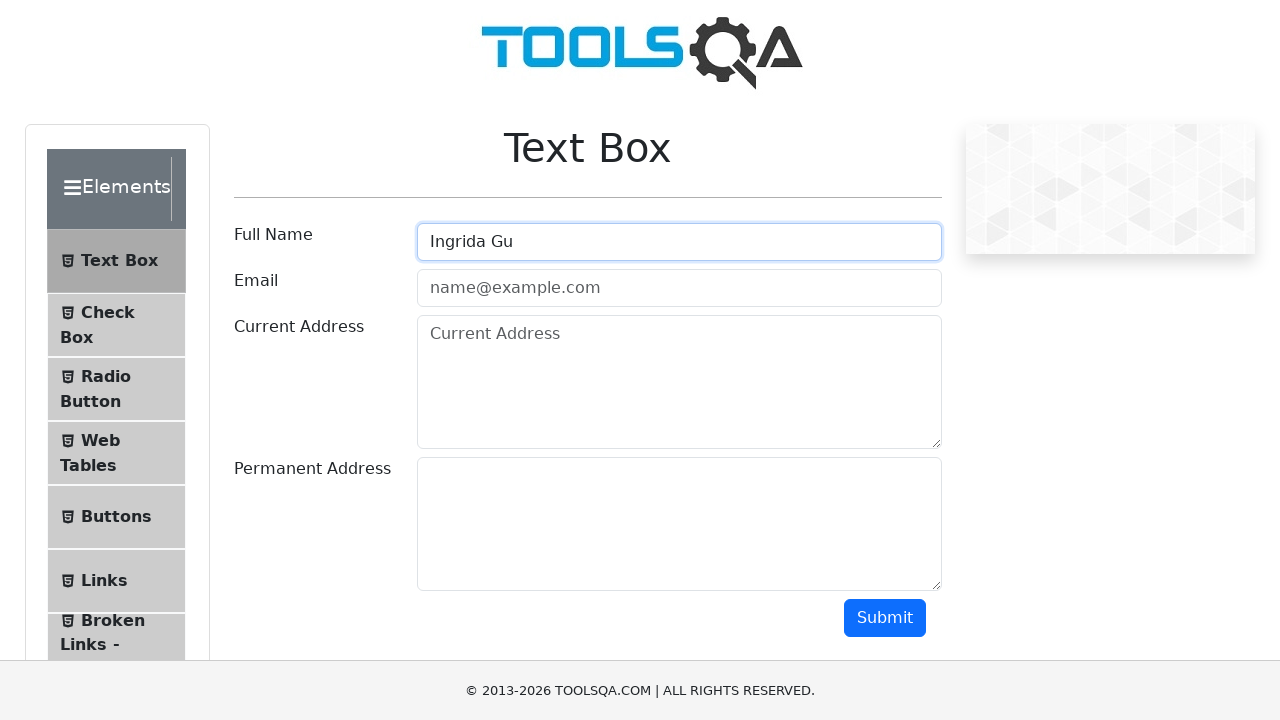

Clicked the submit button at (885, 618) on #submit
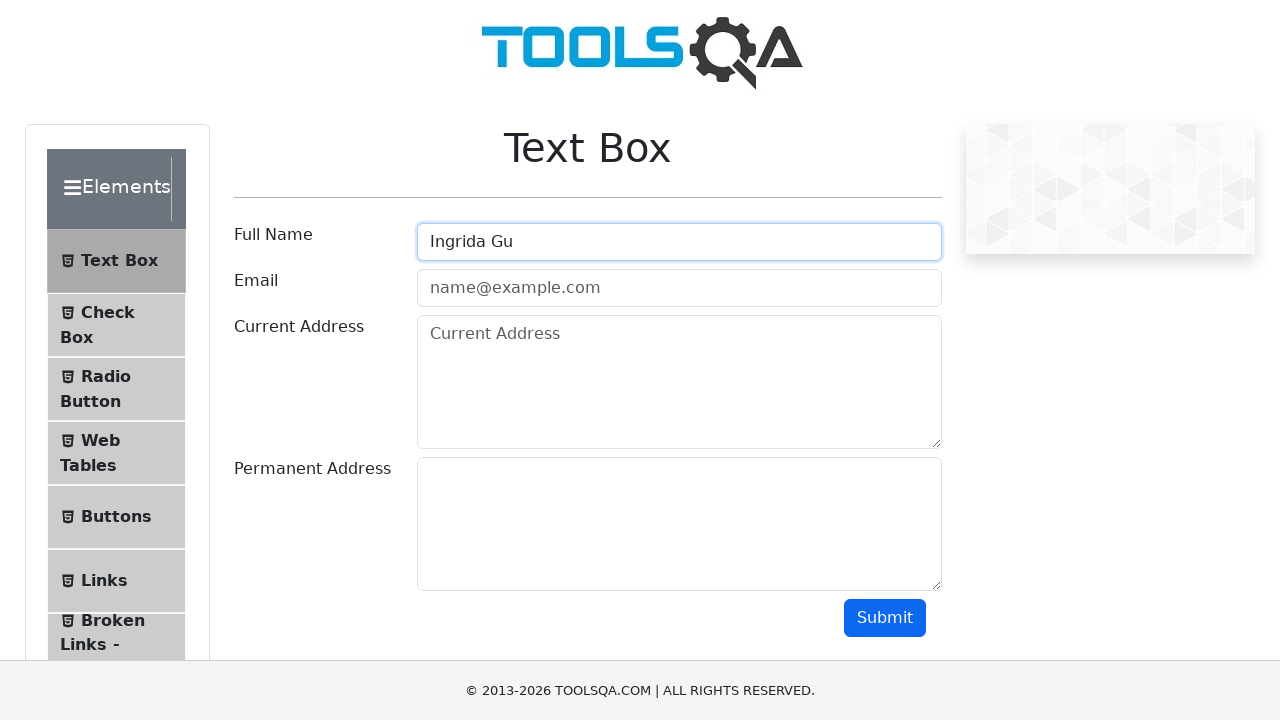

Output section loaded after form submission
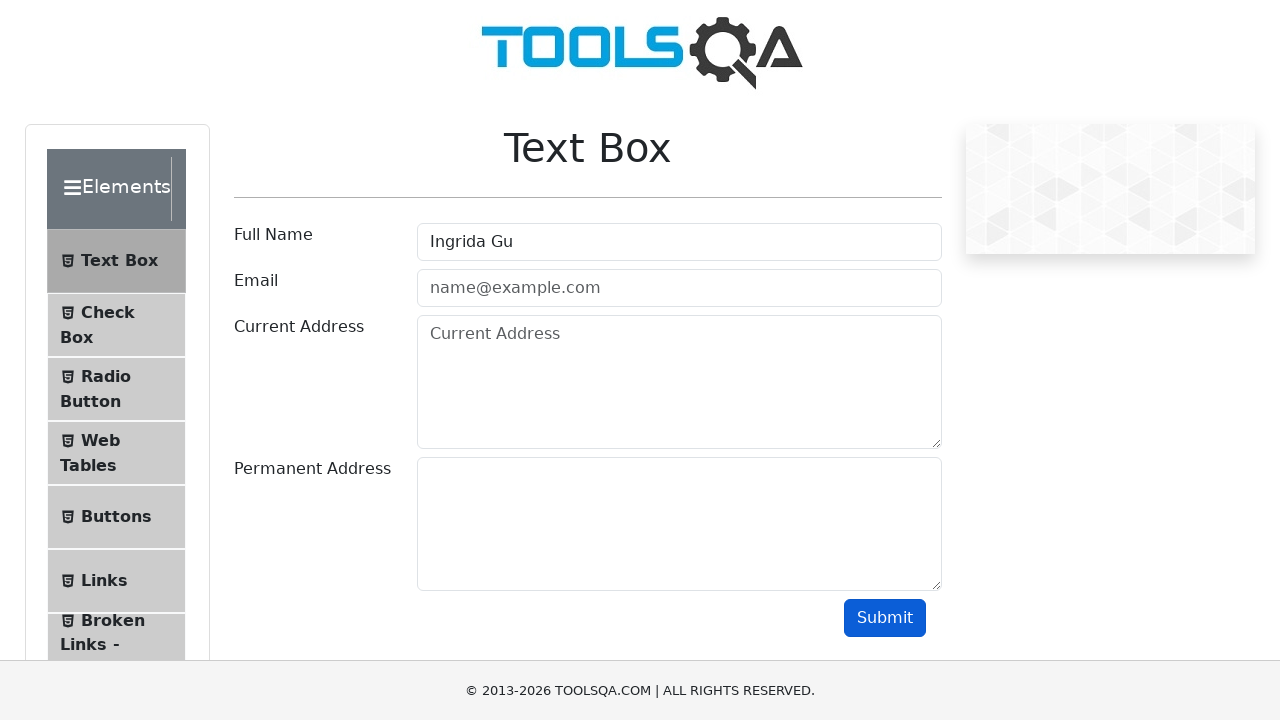

Retrieved output name text content
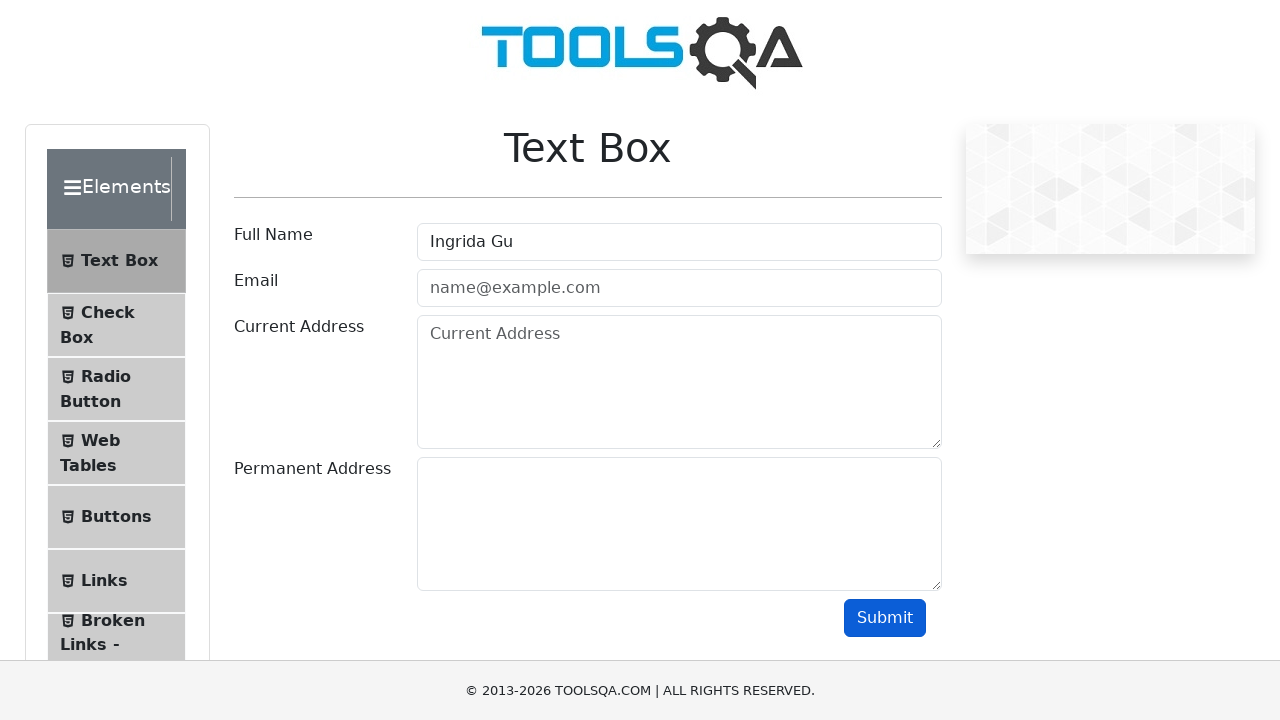

Verified that output contains the entered name 'Ingrida Gu'
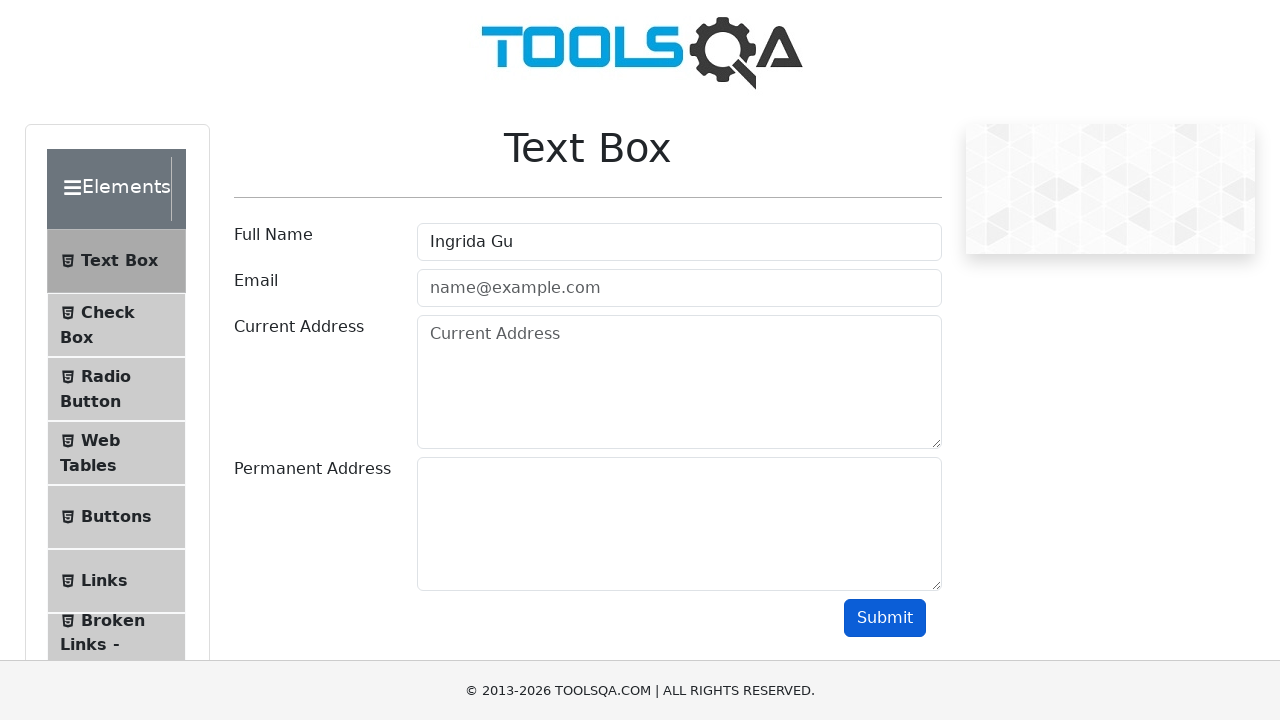

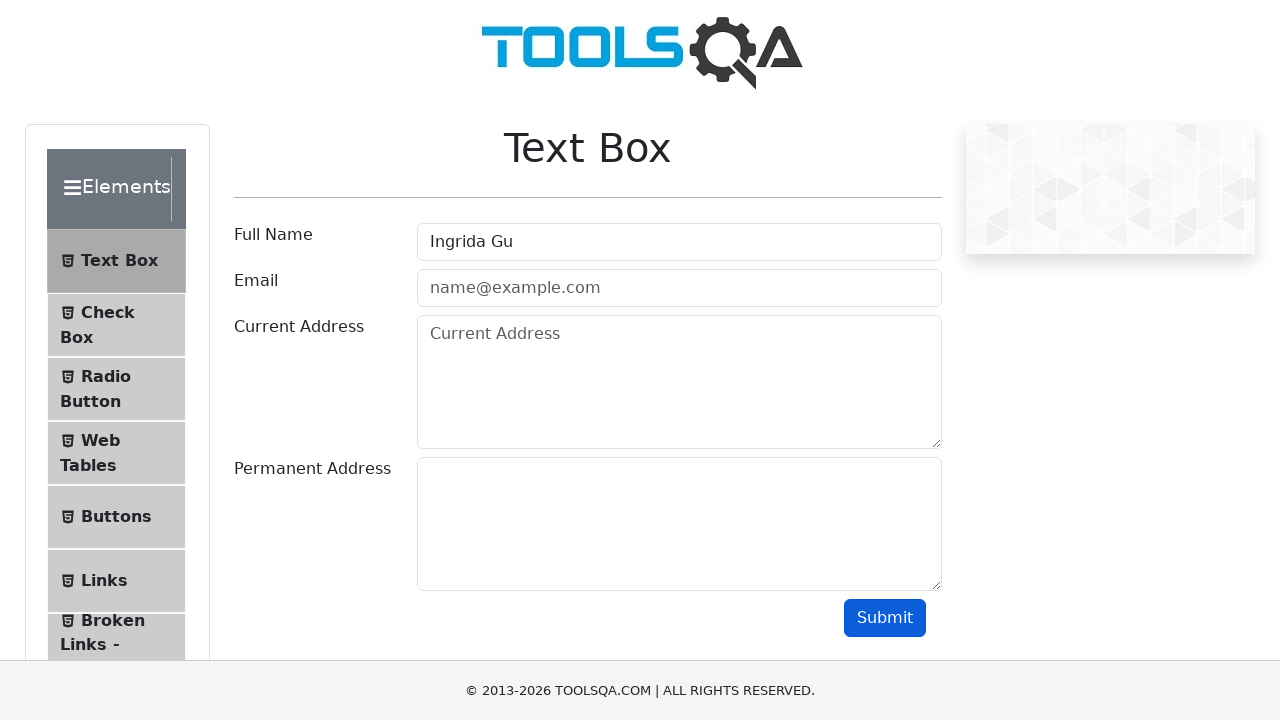